Tests dismissing a JavaScript confirm dialog by clicking a button and canceling the dialog

Starting URL: https://automationfc.github.io/basic-form/index.html

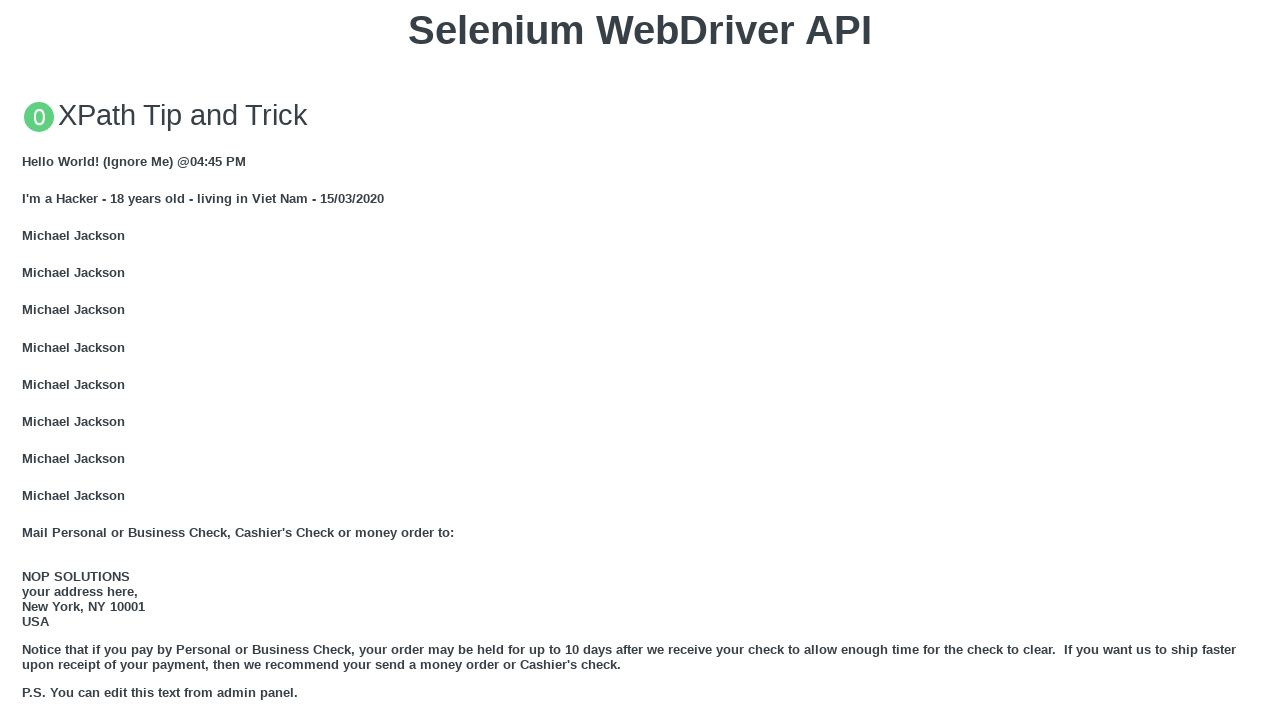

Clicked button to trigger JS confirm dialog at (640, 360) on xpath=//button[text()='Click for JS Confirm']
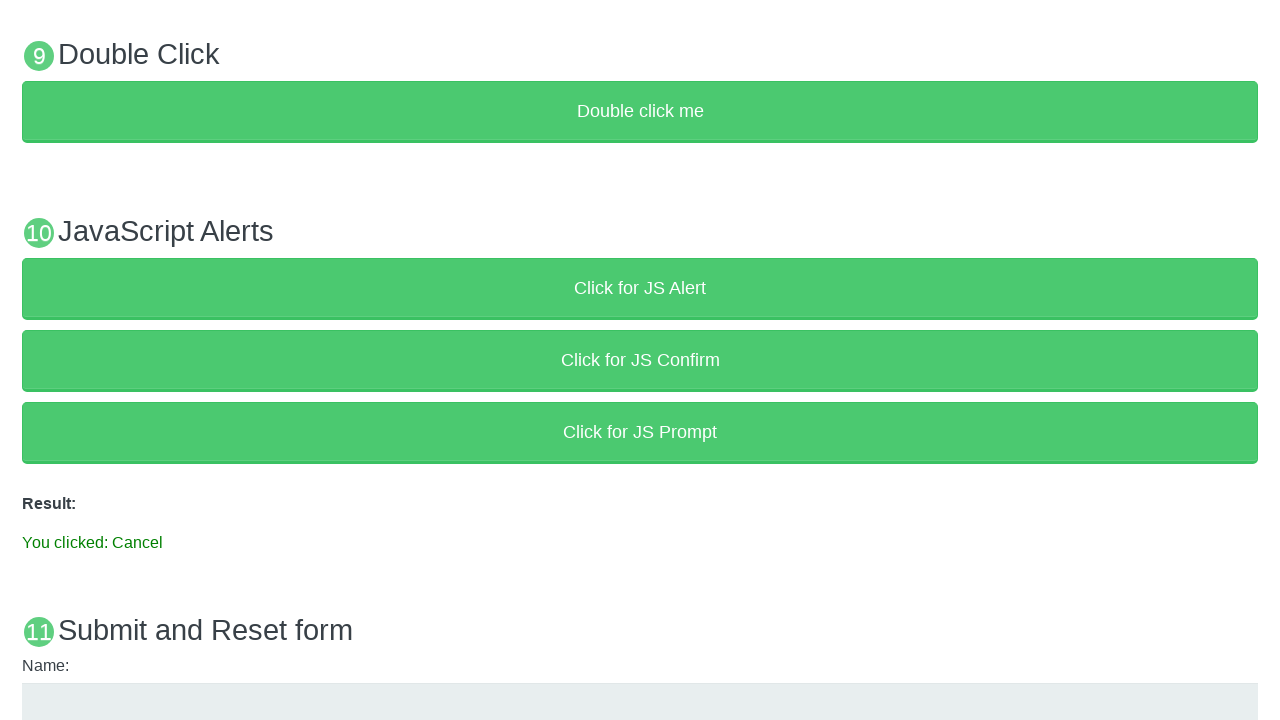

Set up dialog handler to dismiss confirm dialog
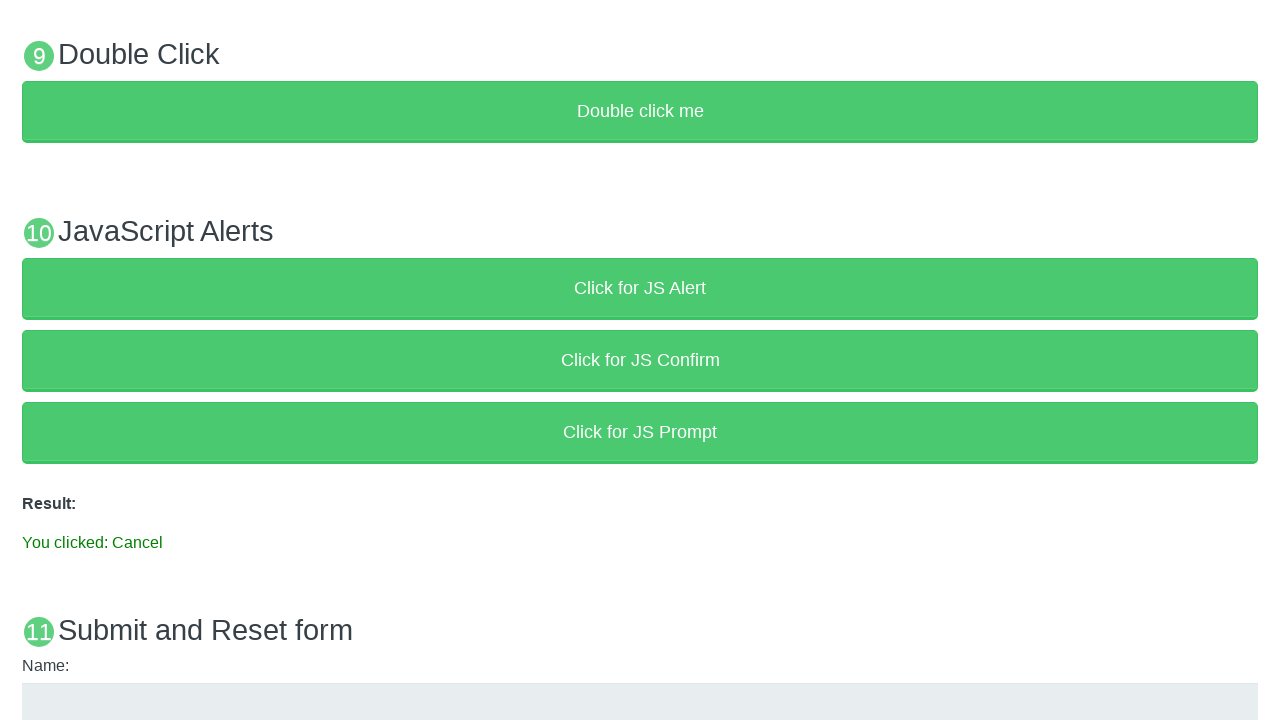

Result message element appeared after dismissing dialog
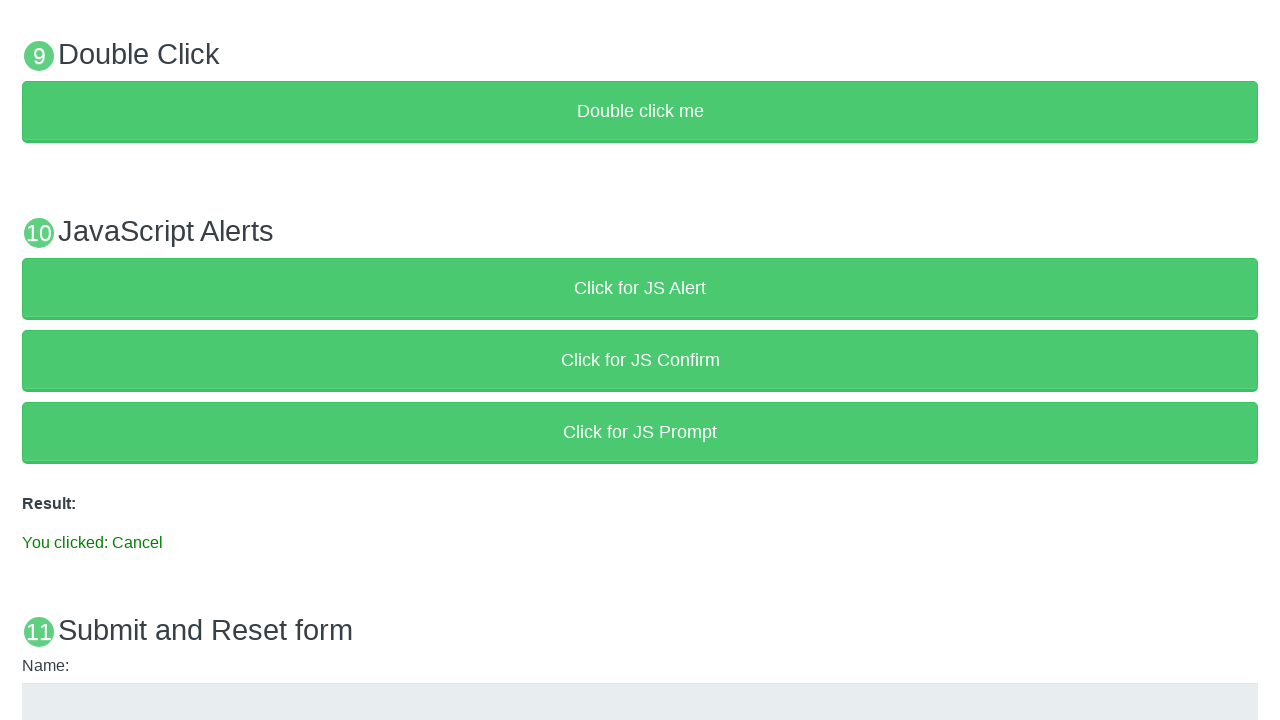

Verified that result text contains 'You clicked: Cancel'
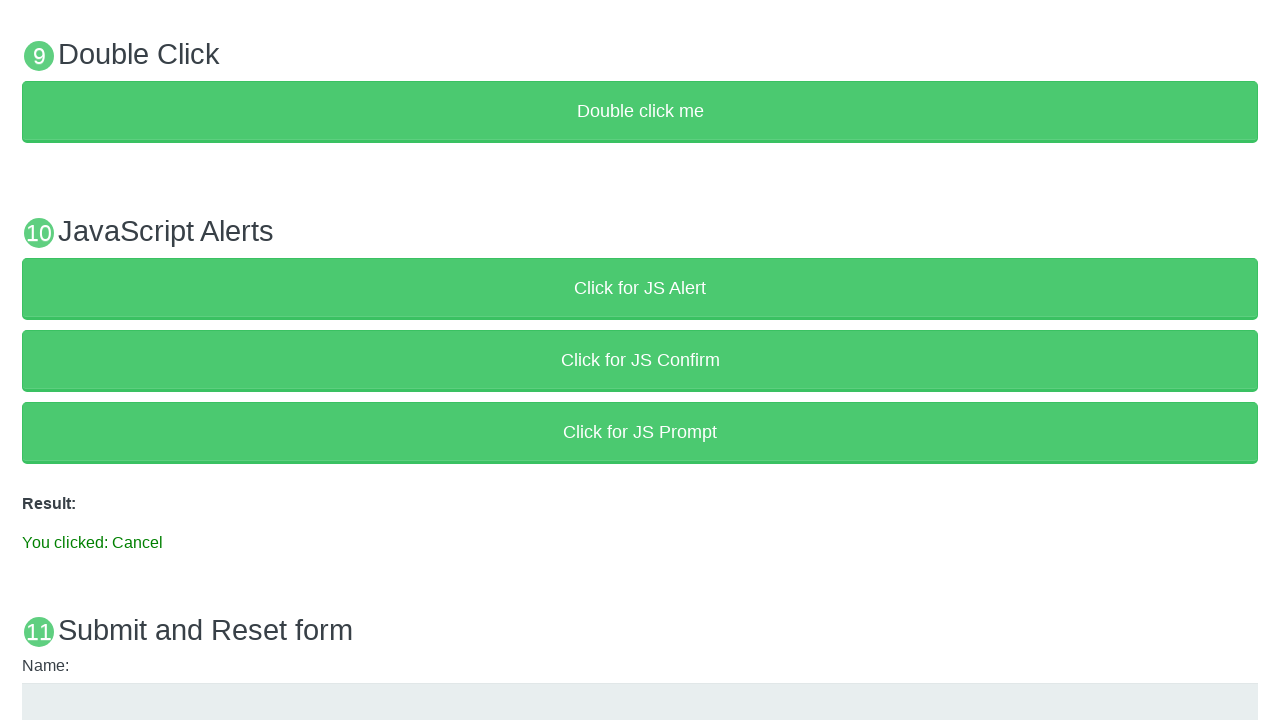

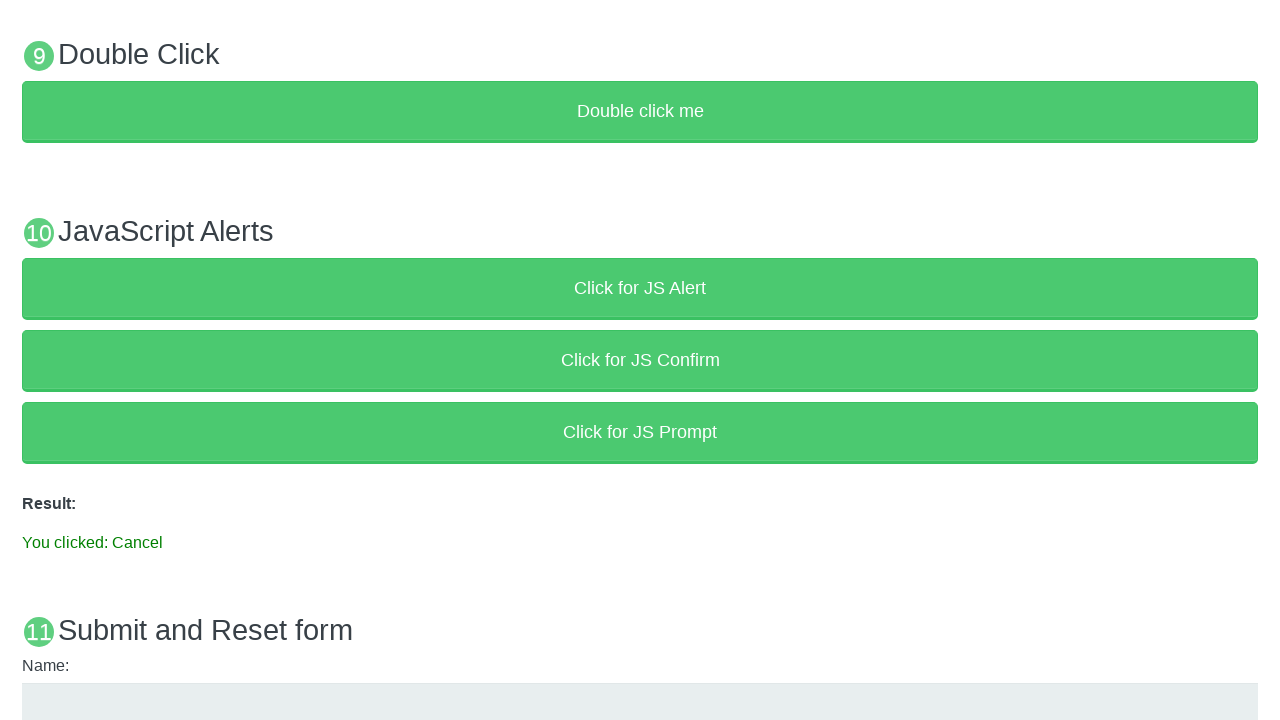